Tests a complex practice form by filling out personal information including name, email, gender, phone number, date of birth, subjects, hobbies, address, state and city fields.

Starting URL: https://demoqa.com/automation-practice-form

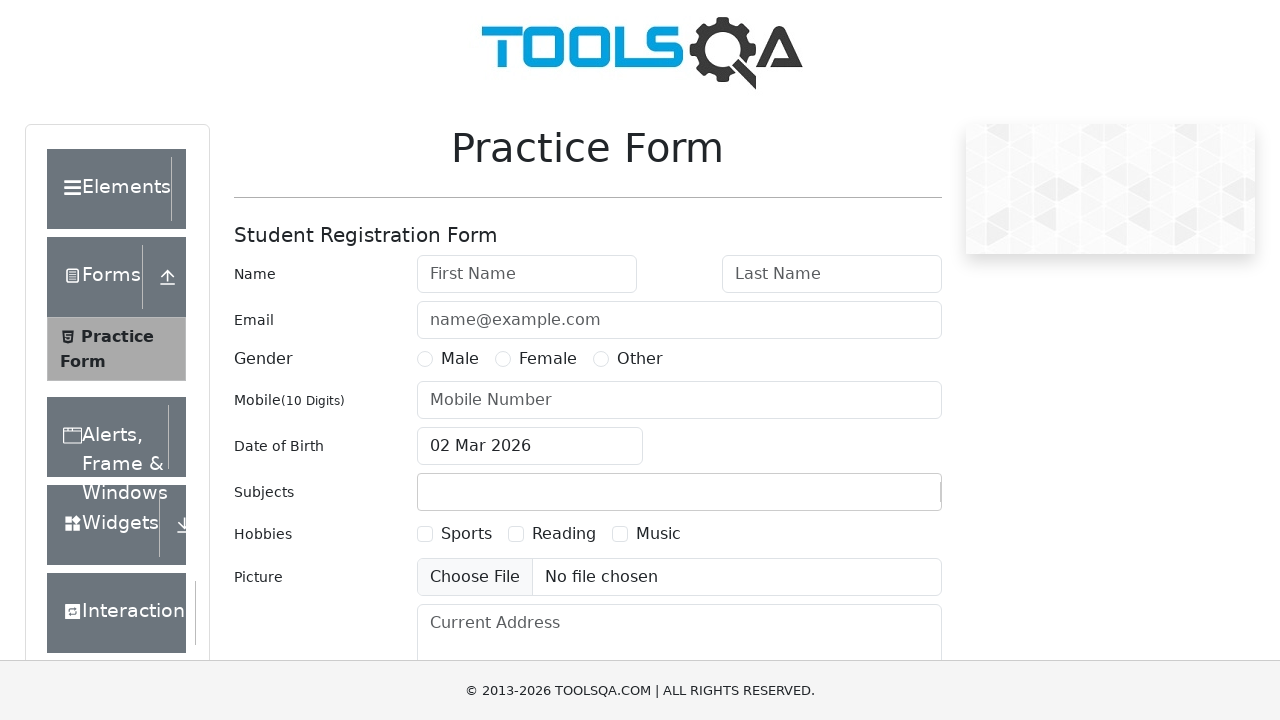

Filled first name field with 'Leonardo' on #firstName
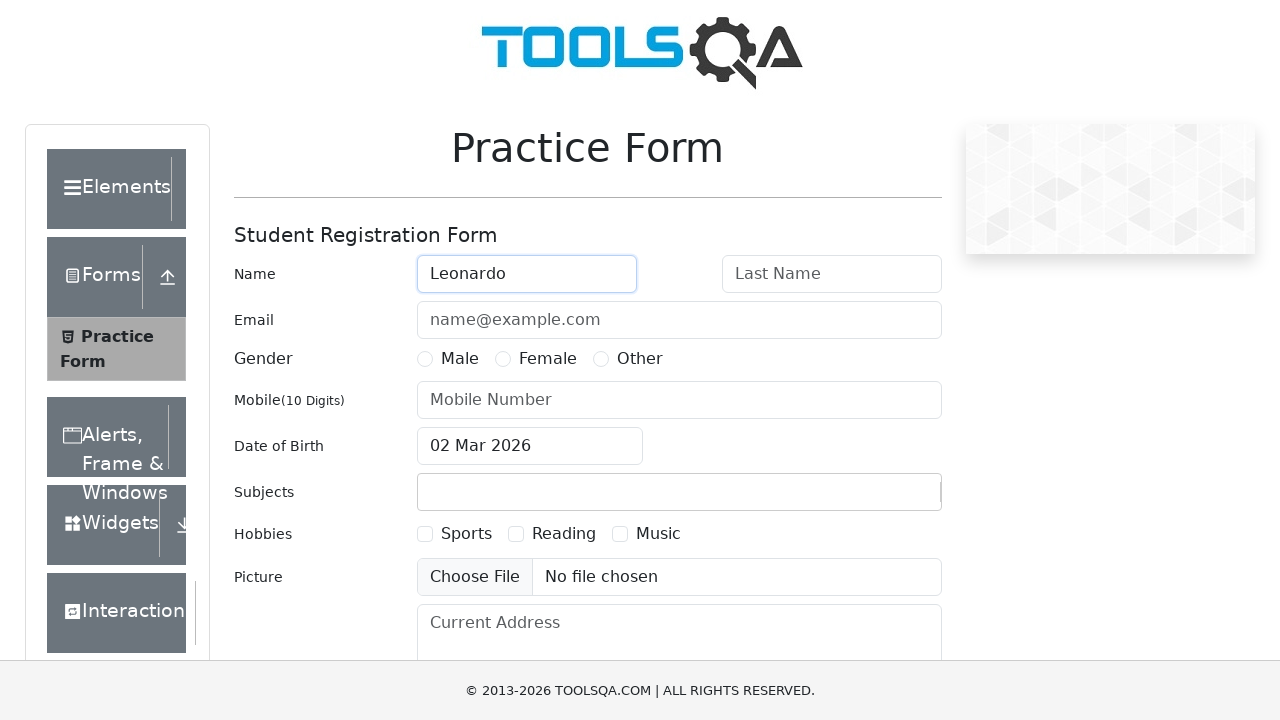

Filled last name field with 'Gloria' on #lastName
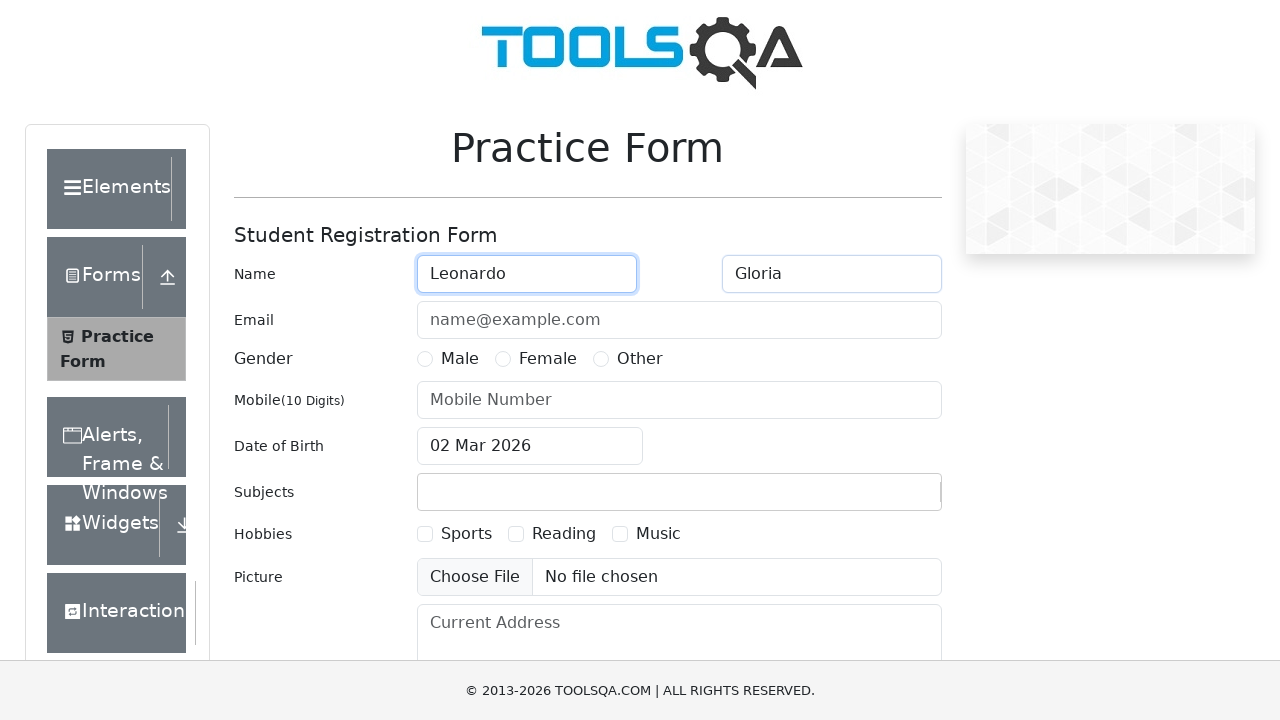

Filled email field with 'teste@teste.com' on #userEmail
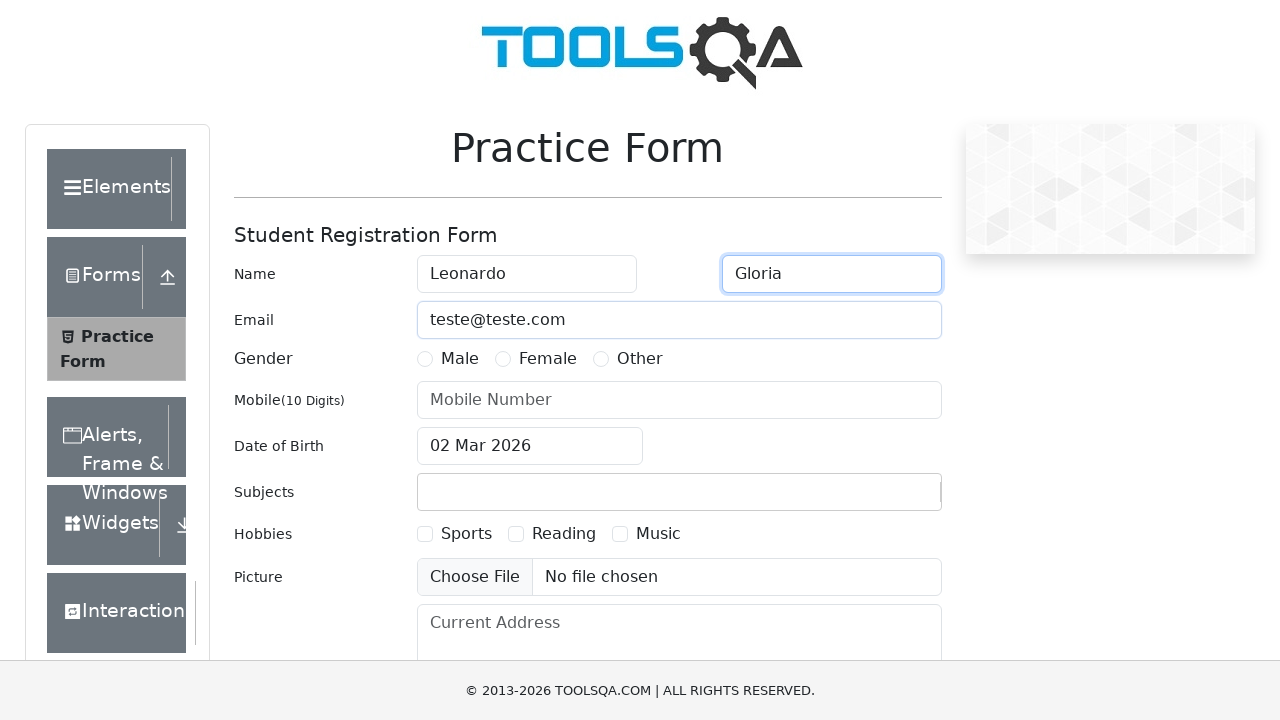

Selected 'Male' gender option at (460, 359) on label:has-text('Male')
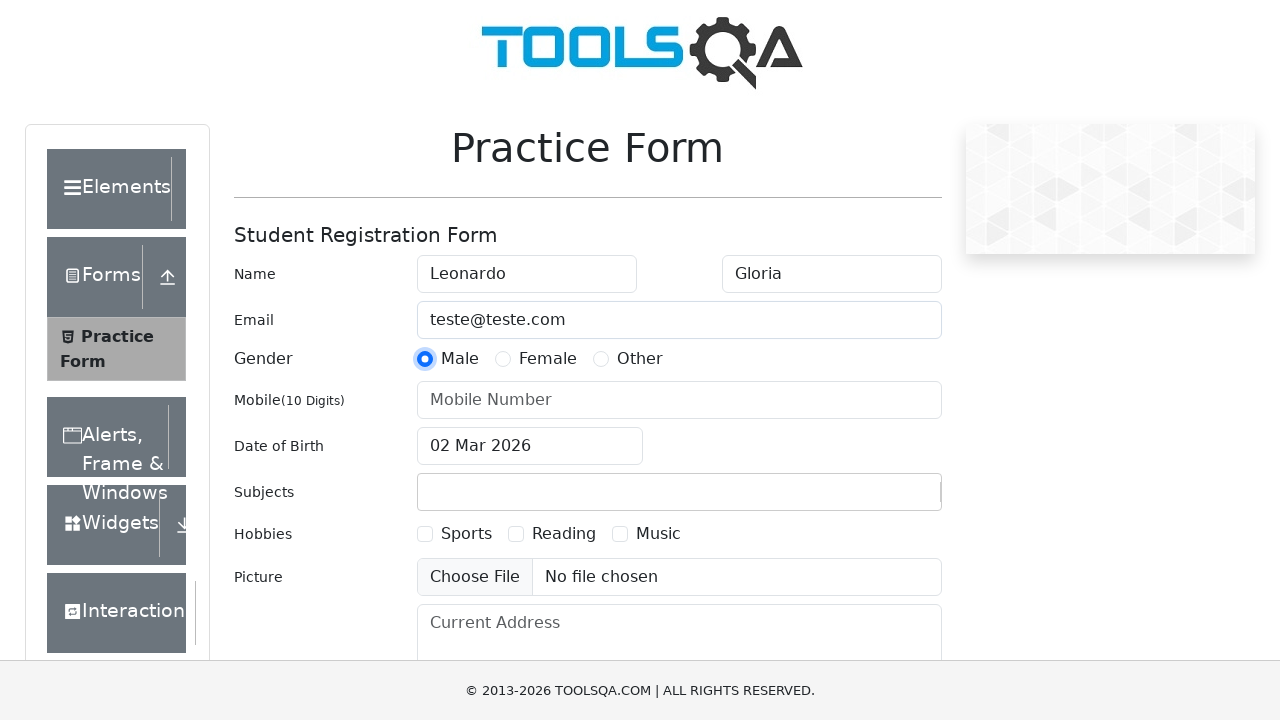

Filled phone number field with '9998979596' on #userNumber
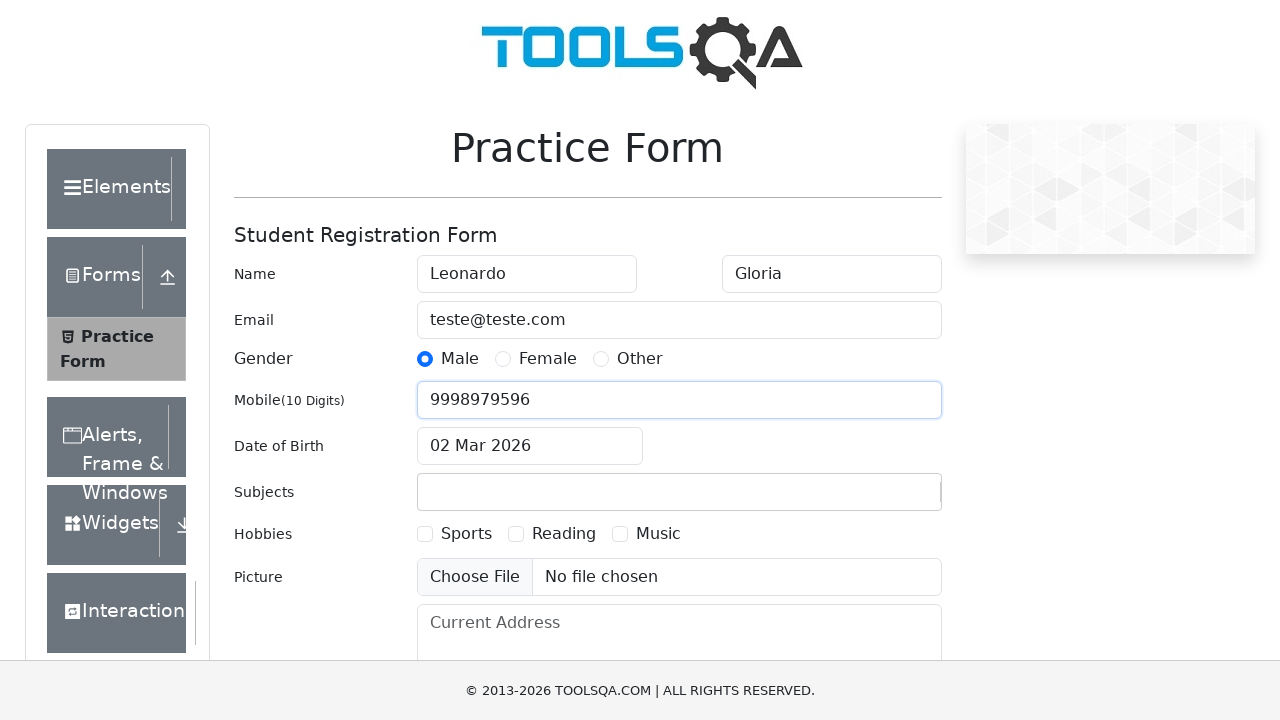

Clicked date of birth input field to open date picker at (530, 446) on #dateOfBirthInput
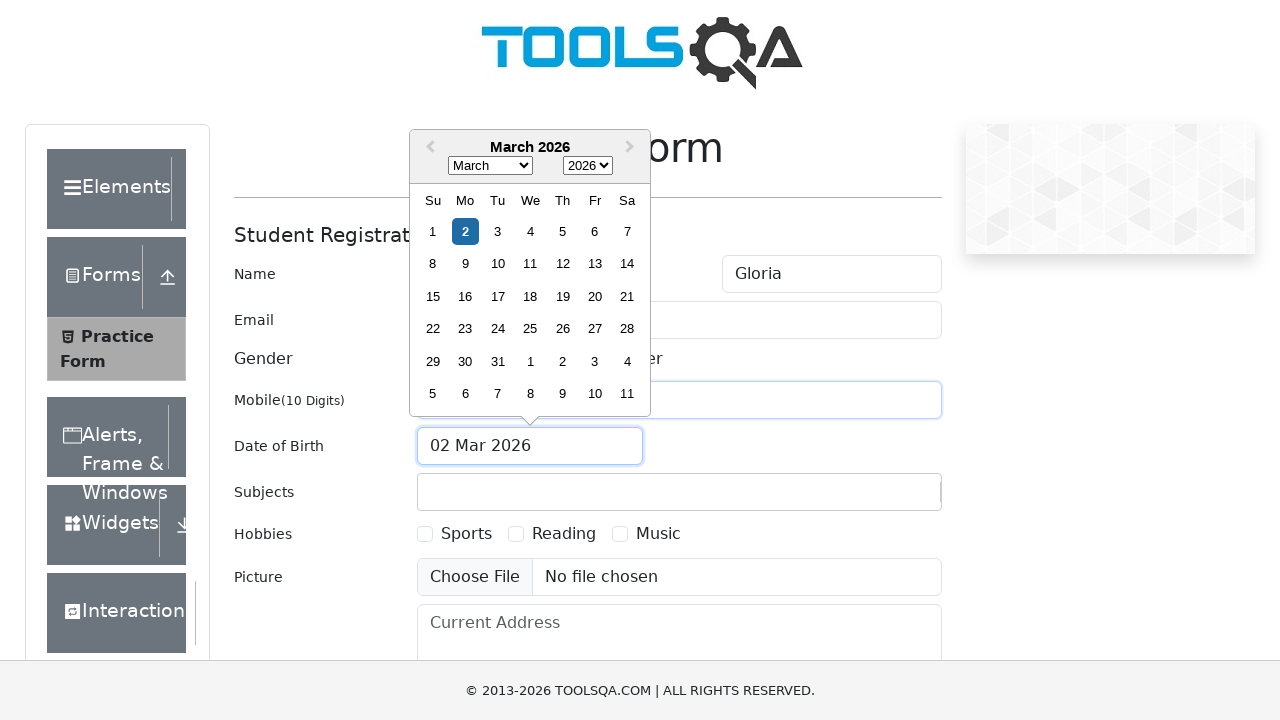

Selected all text in date field
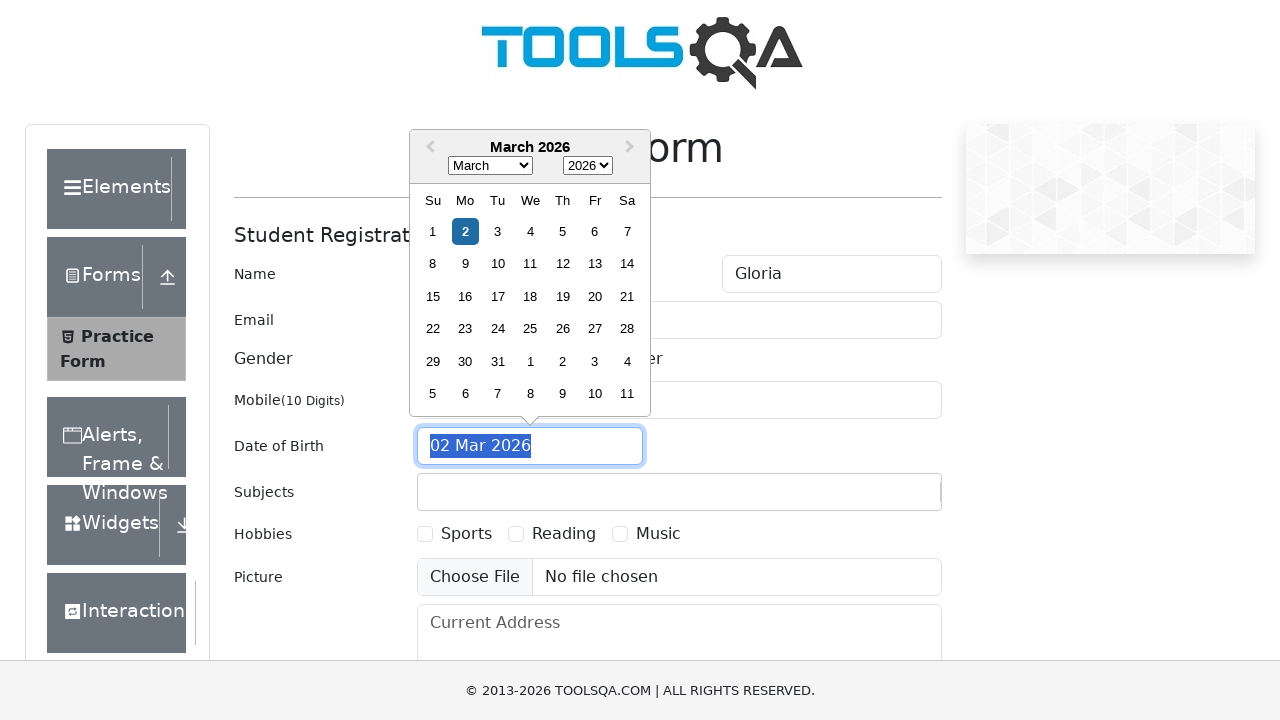

Typed date of birth '12 Dec 1988'
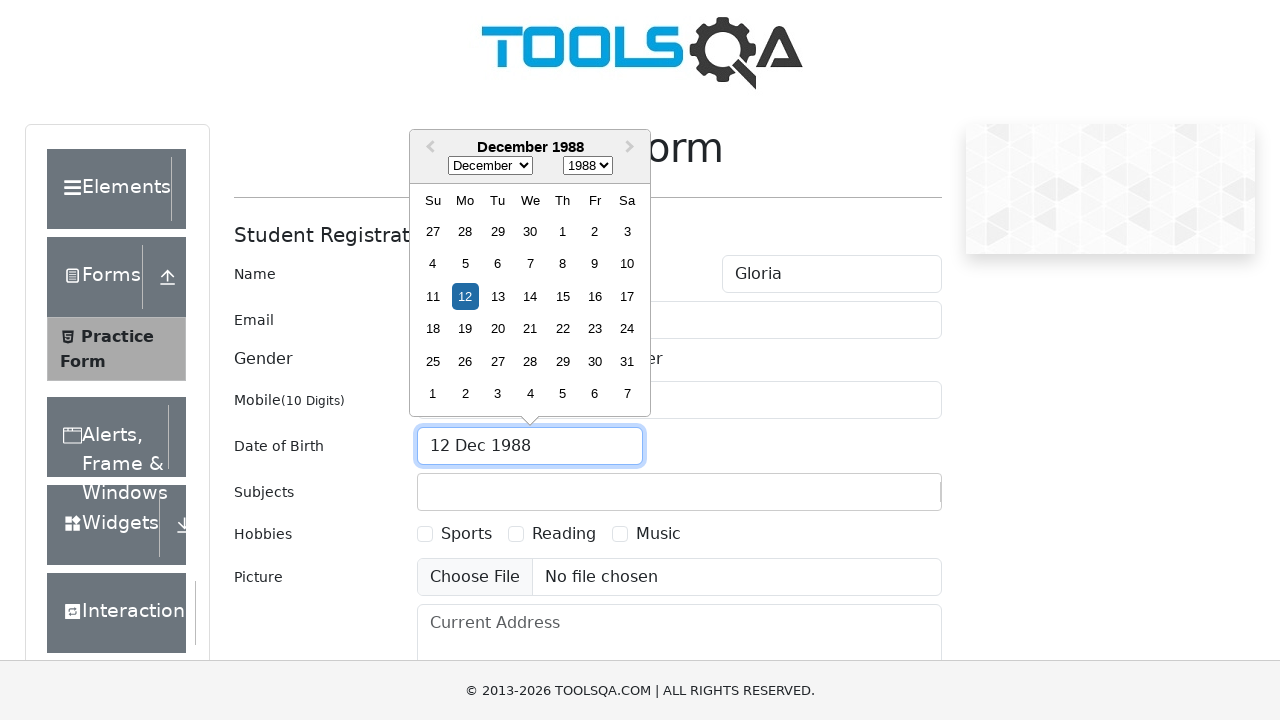

Confirmed date of birth entry
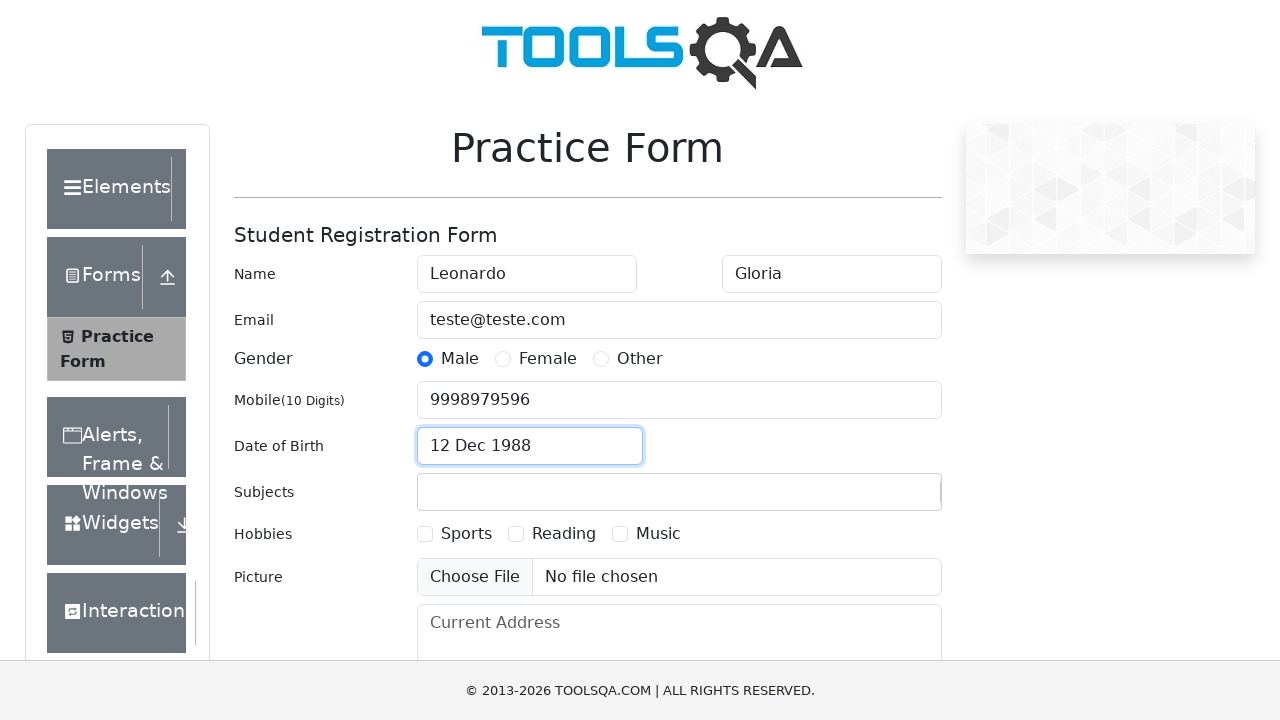

Filled subjects field with 'Maths' on #subjectsInput
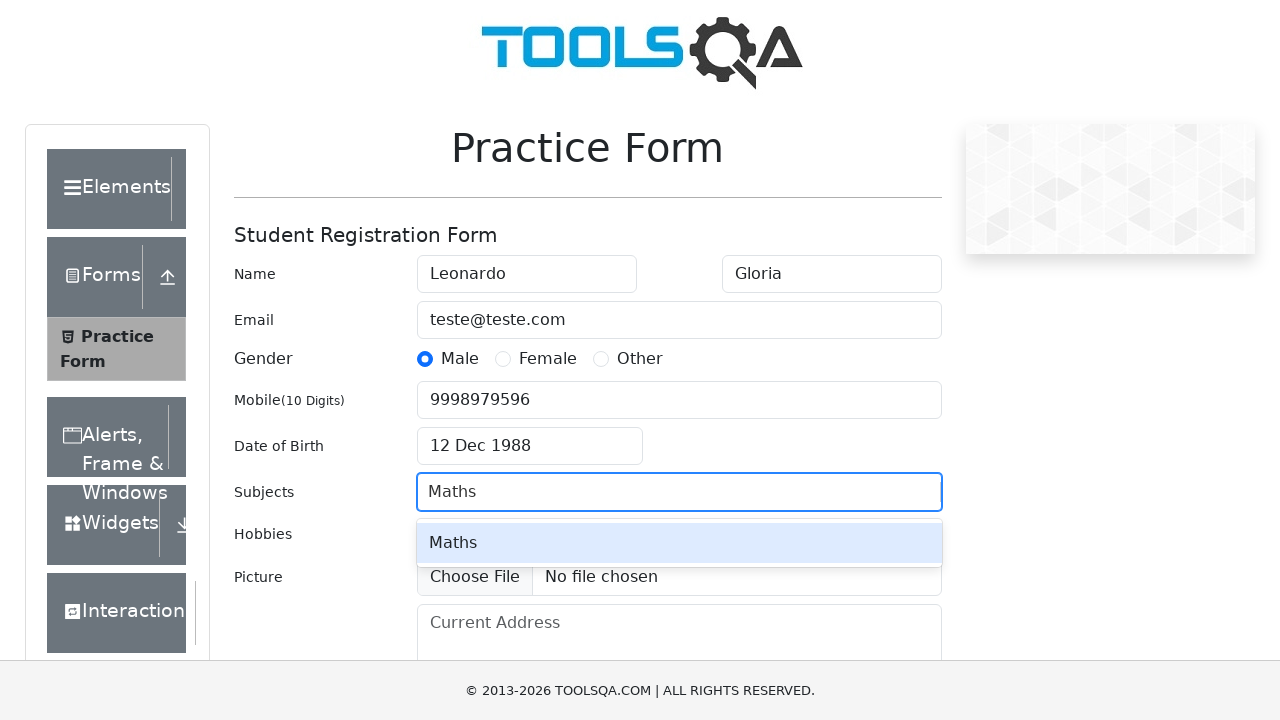

Confirmed 'Maths' subject selection on #subjectsInput
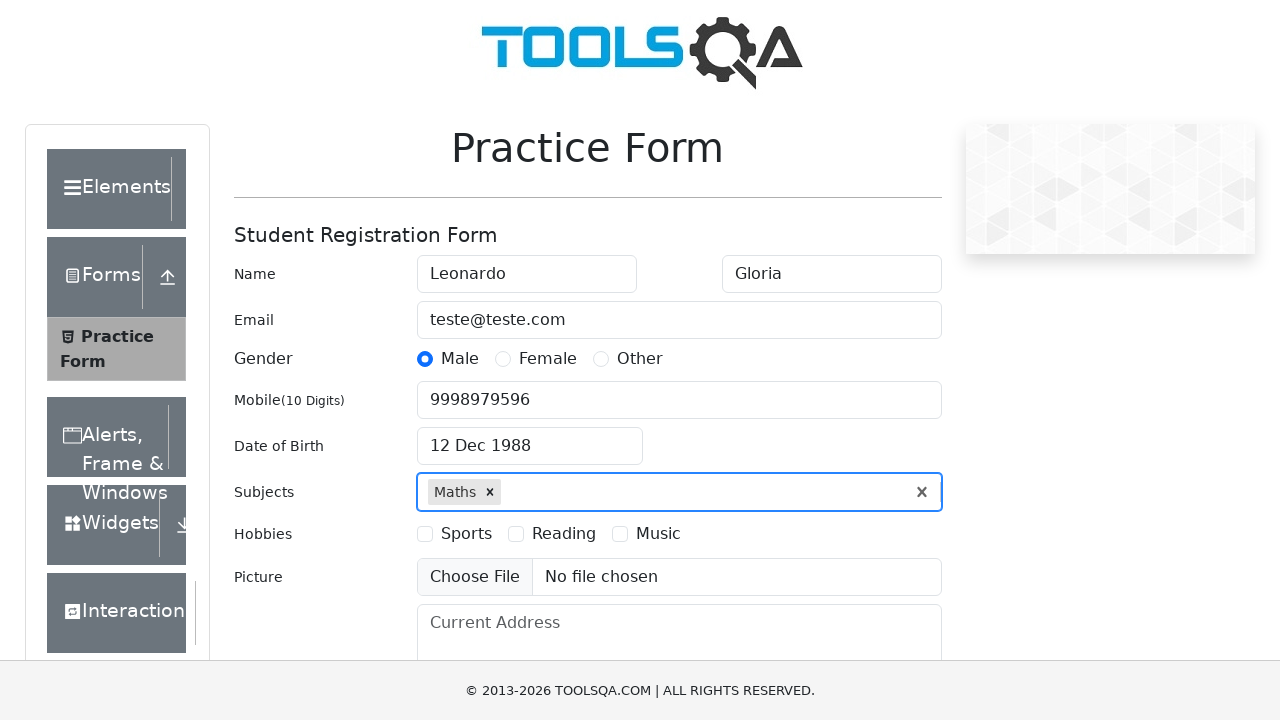

Filled subjects field with 'Chemis' on #subjectsInput
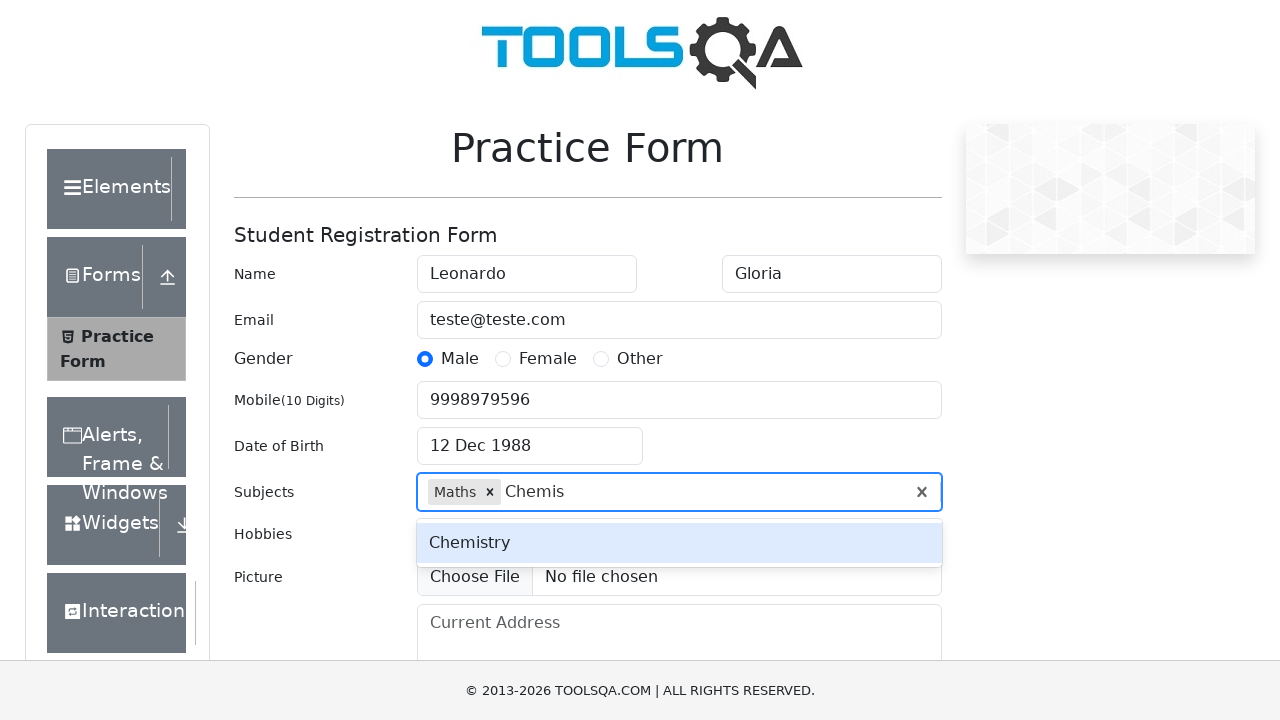

Confirmed 'Chemistry' subject selection on #subjectsInput
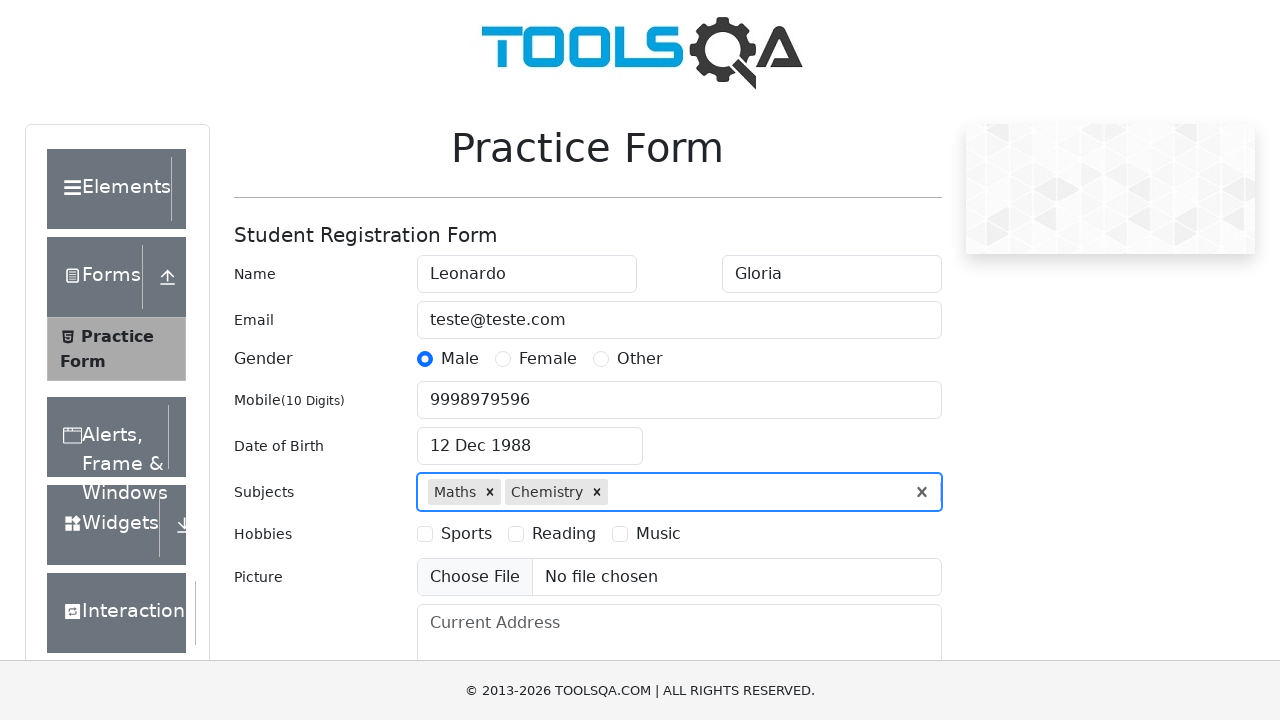

Selected 'Sports' hobby at (466, 534) on label:has-text('Sports')
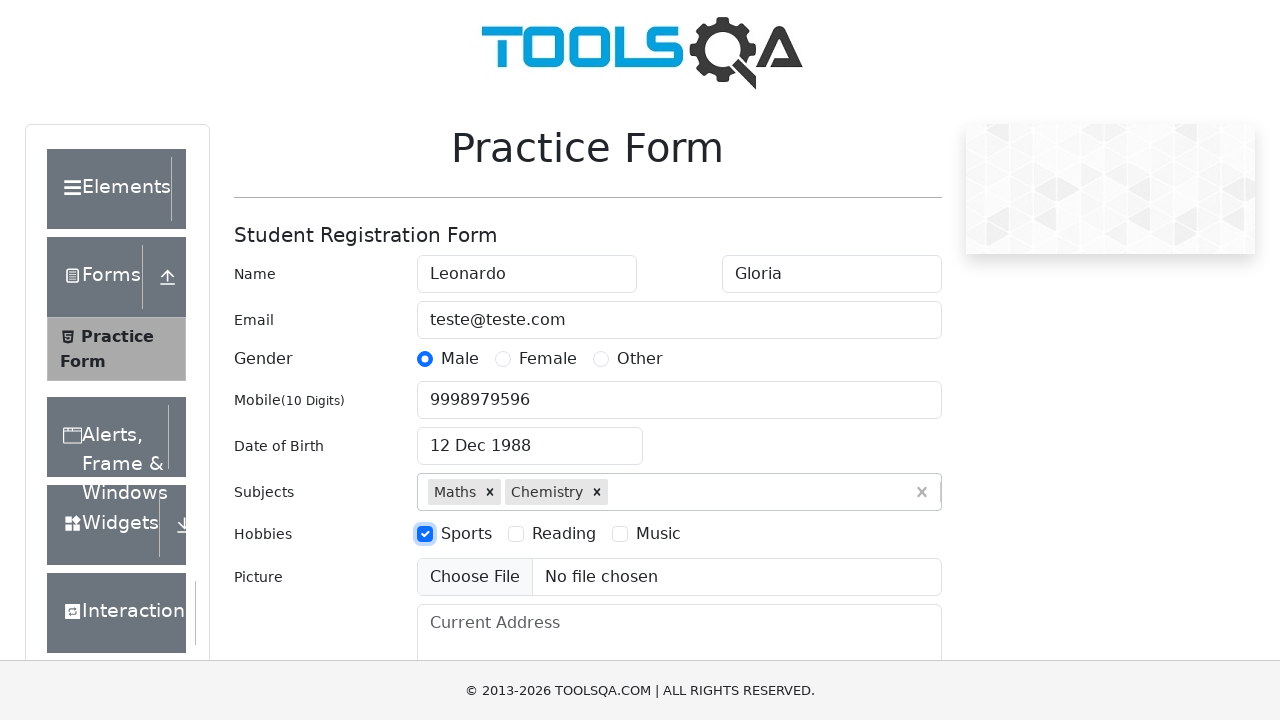

Selected 'Music' hobby at (658, 534) on label:has-text('Music')
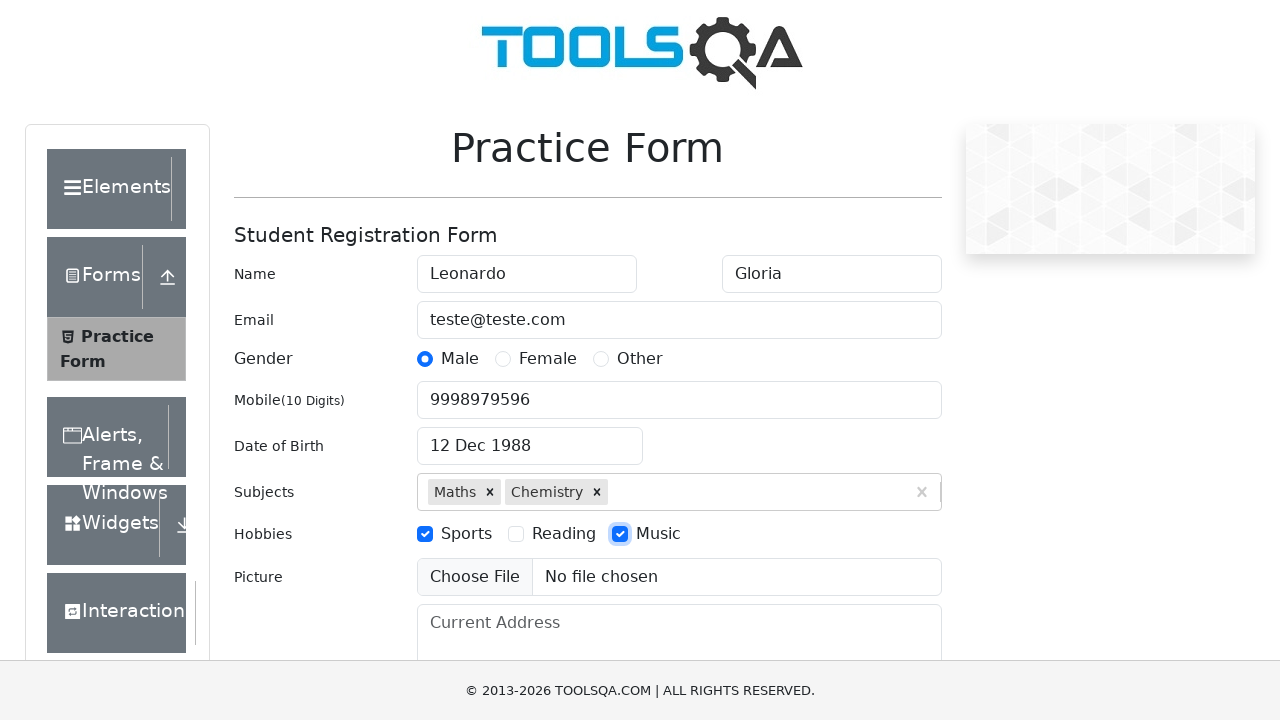

Scrolled to current address field
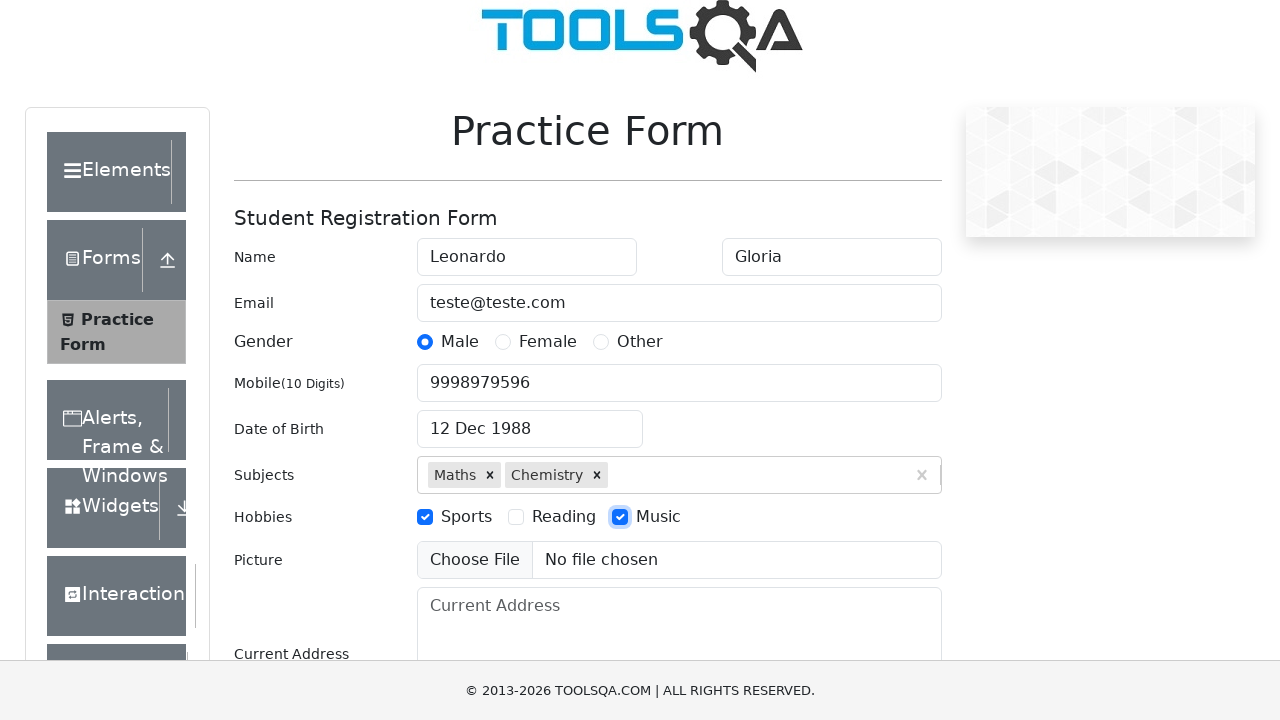

Filled current address field with 'Rua Teeste, 42 Terra' on #currentAddress
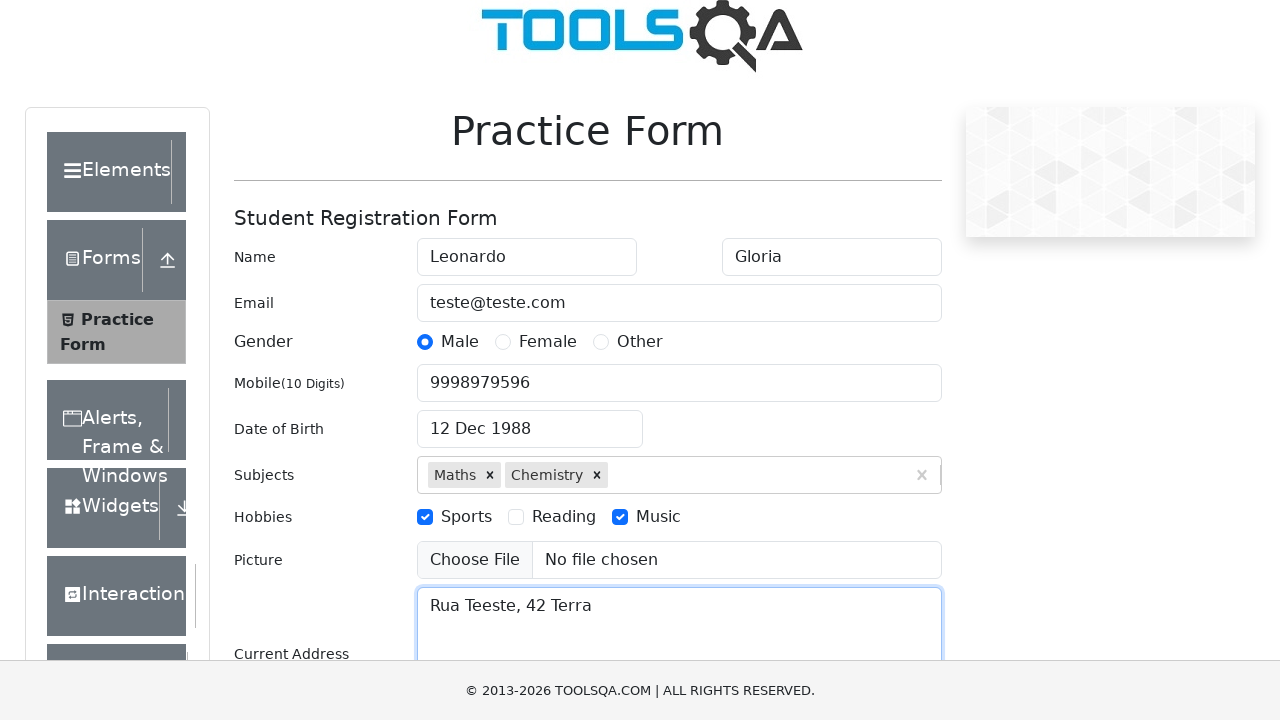

Filled state field with 'NCR' on #react-select-3-input
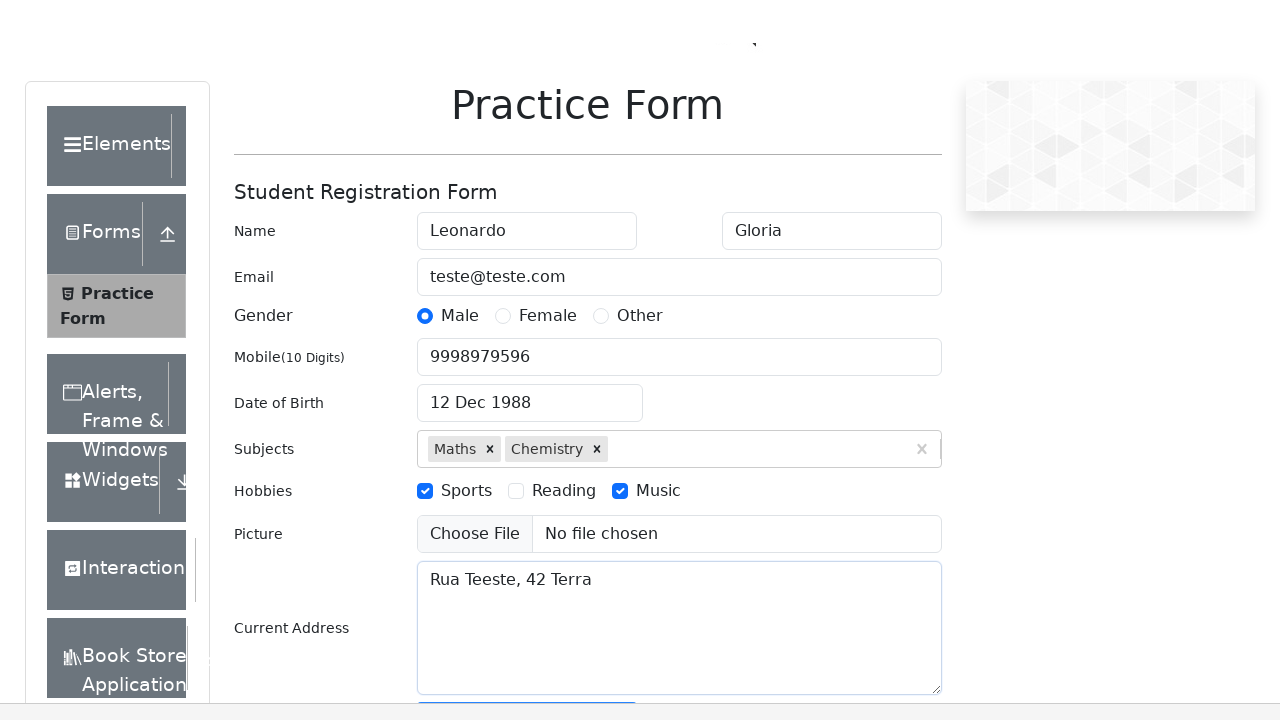

Confirmed 'NCR' state selection on #react-select-3-input
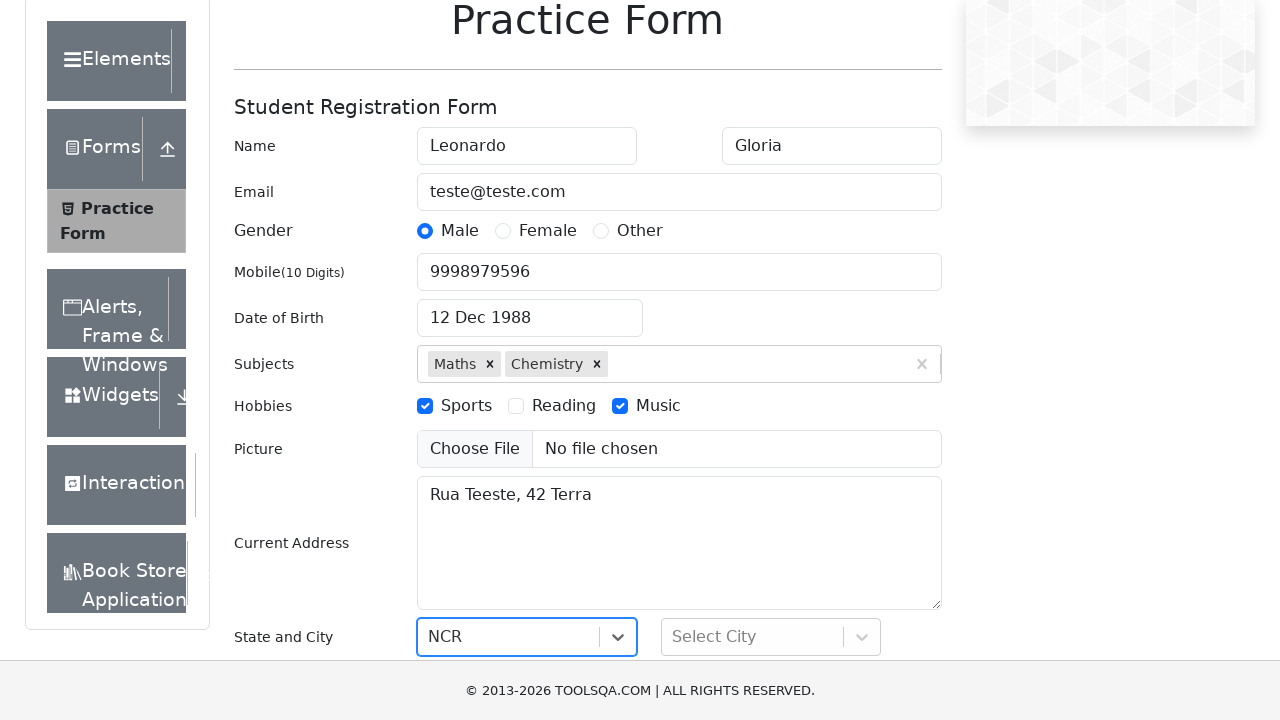

Filled city field with 'Delhi' on #react-select-4-input
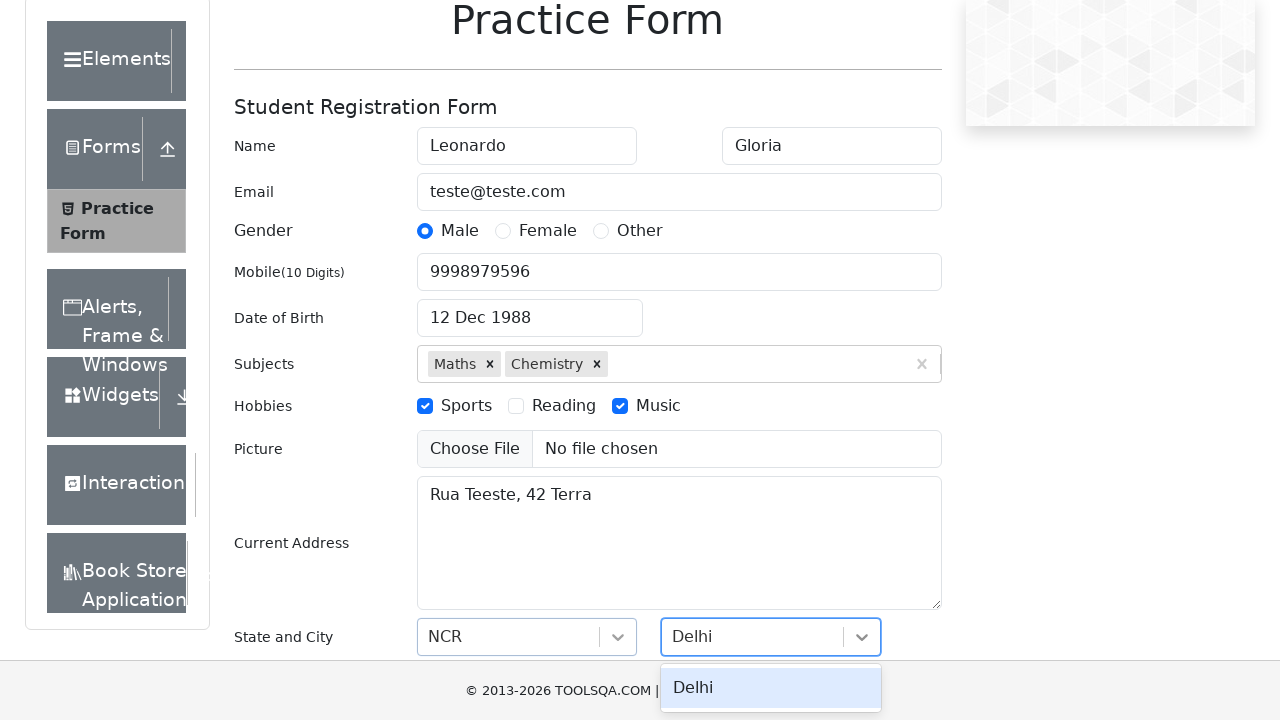

Confirmed 'Delhi' city selection on #react-select-4-input
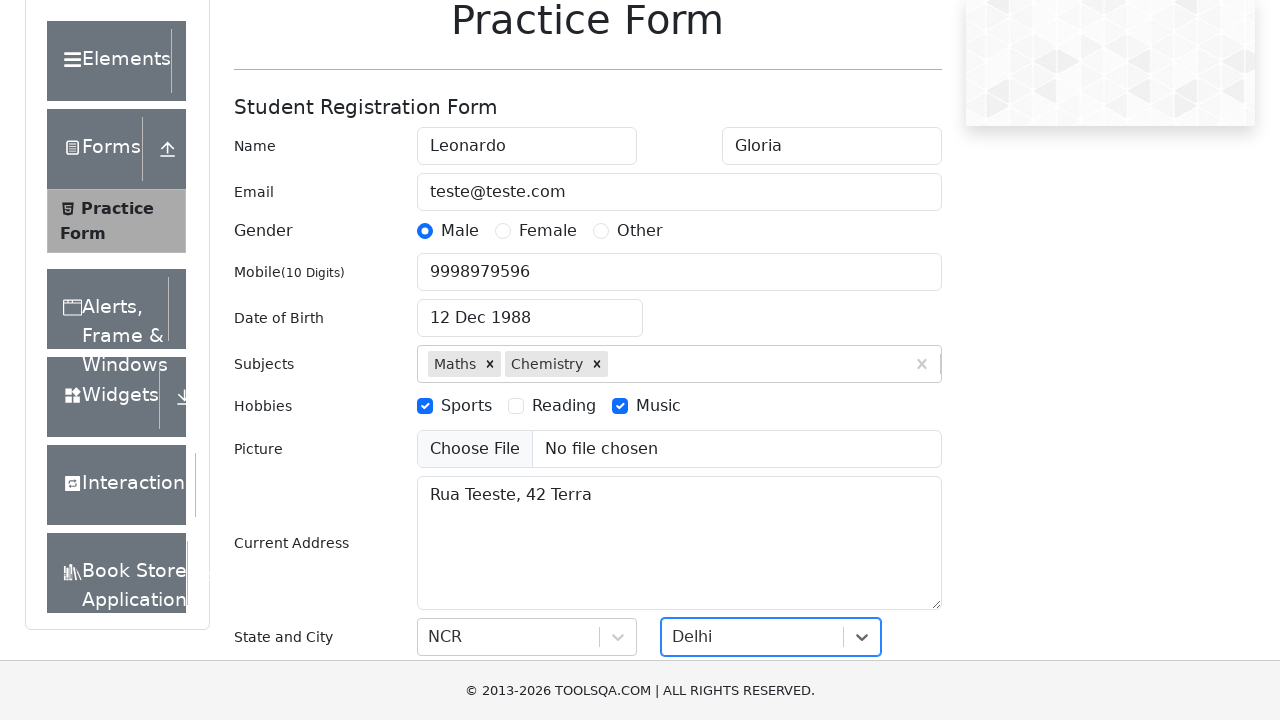

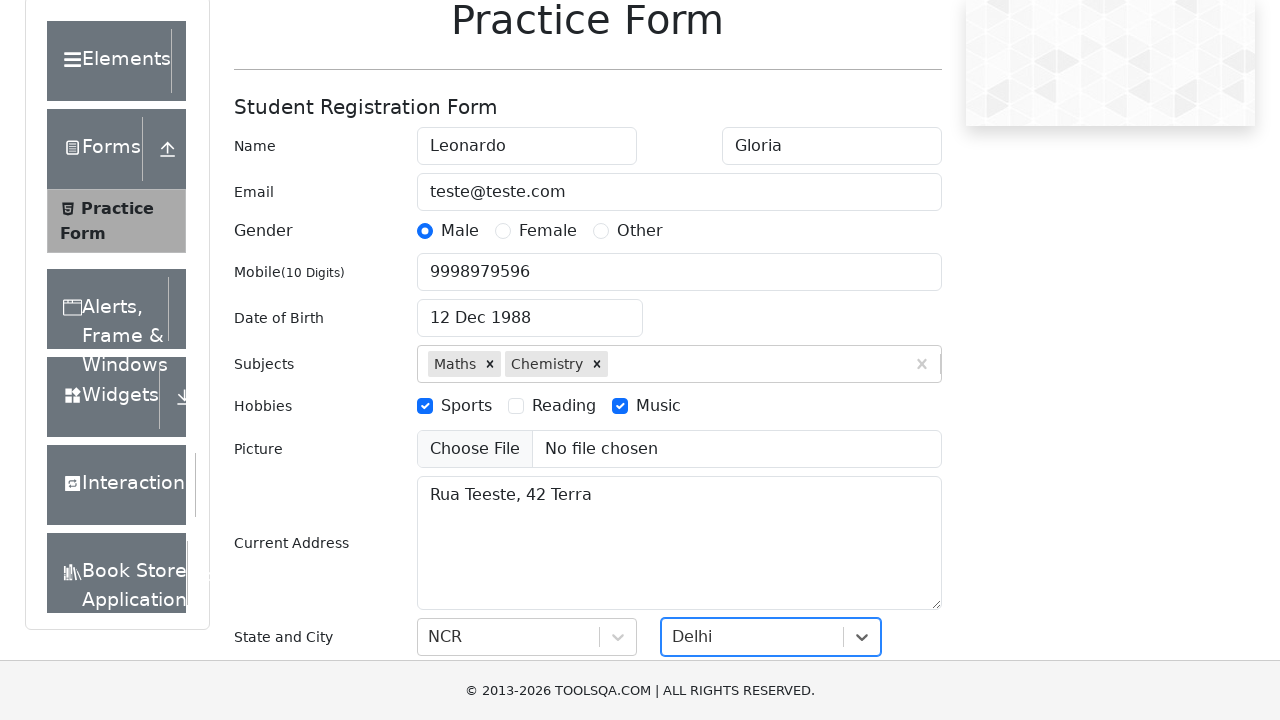